Tests popup validation including showing/hiding text elements, accepting dialog confirmations, mouse hover actions, and interacting with elements inside an iframe.

Starting URL: https://rahulshettyacademy.com/AutomationPractice/

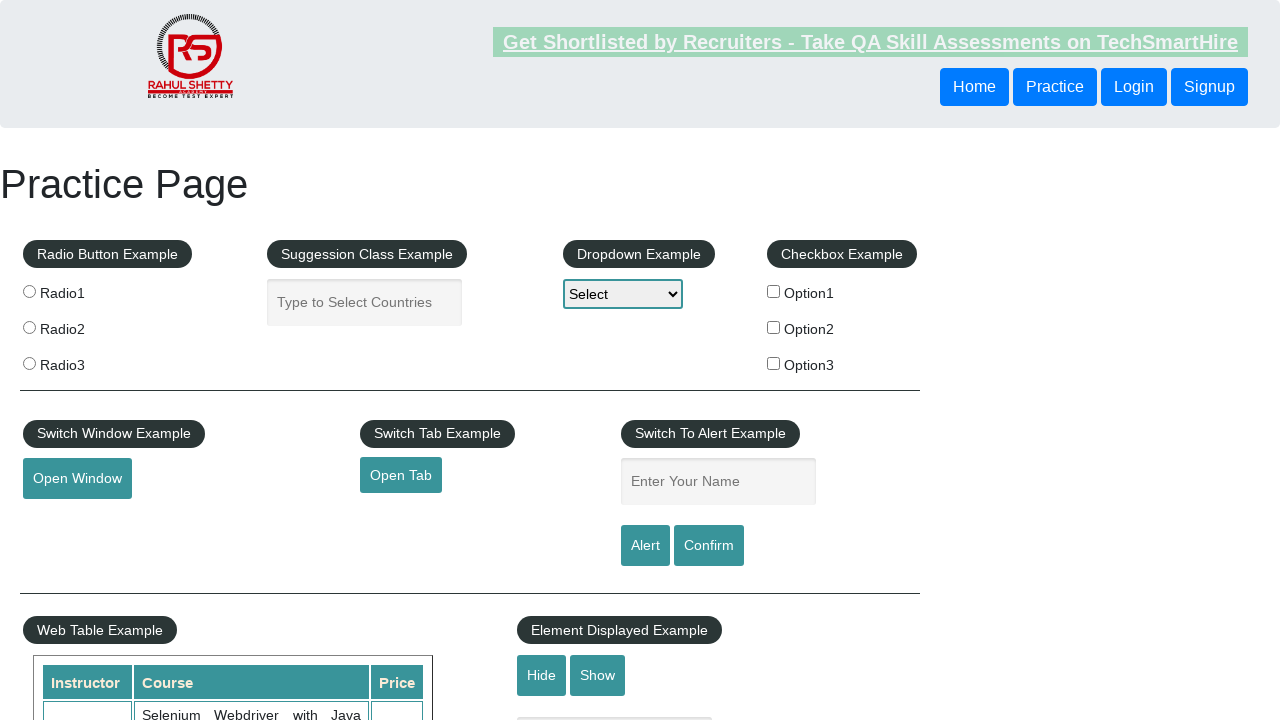

Verified displayed text element is visible
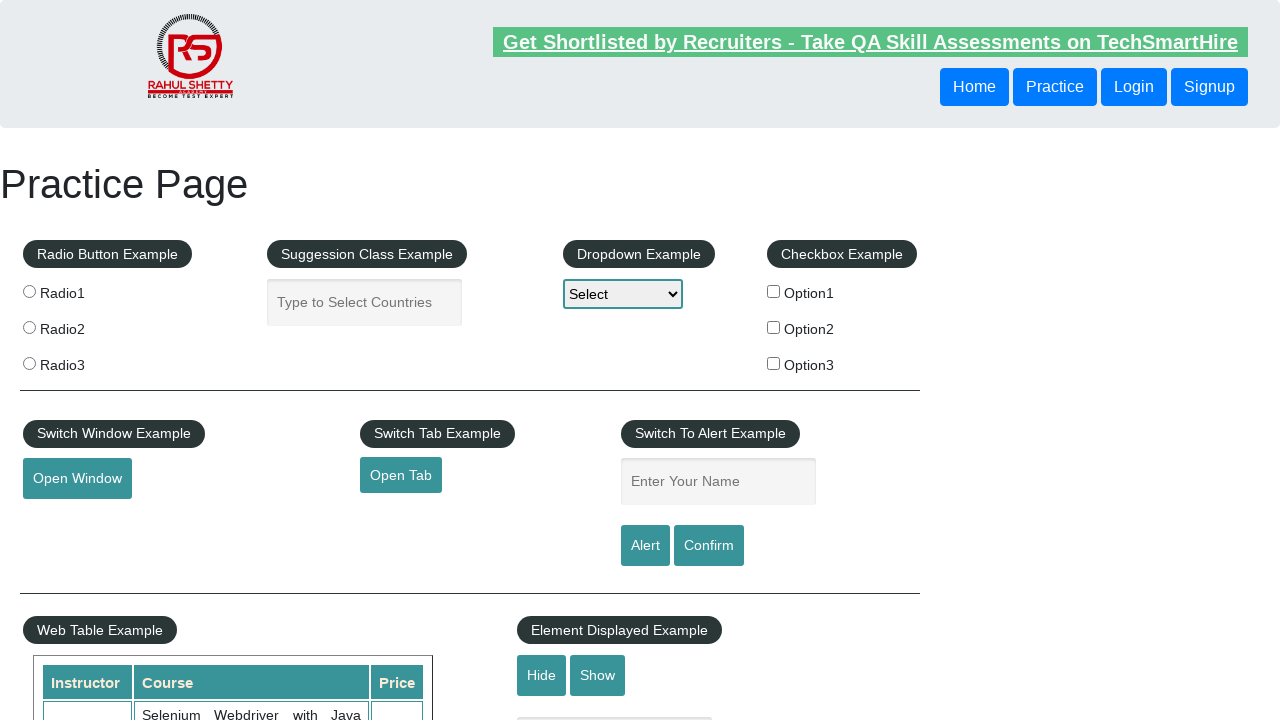

Clicked hide button to hide text element at (542, 675) on #hide-textbox
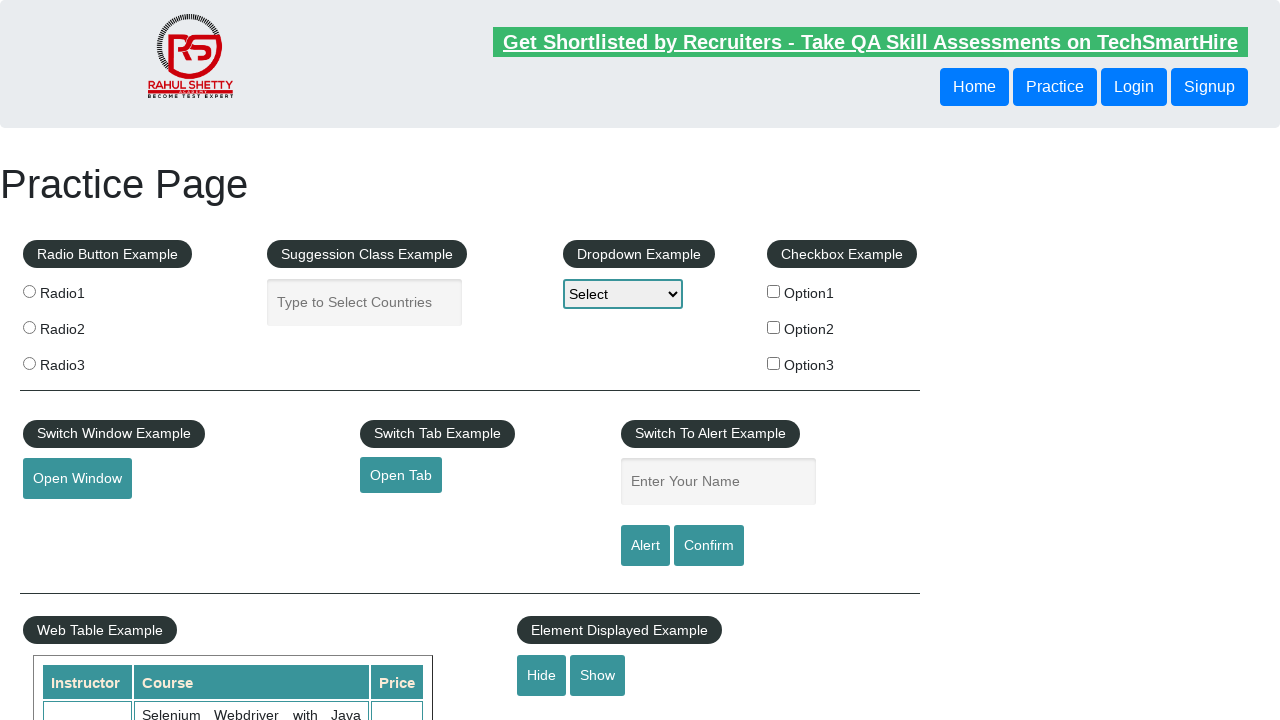

Verified displayed text element is now hidden
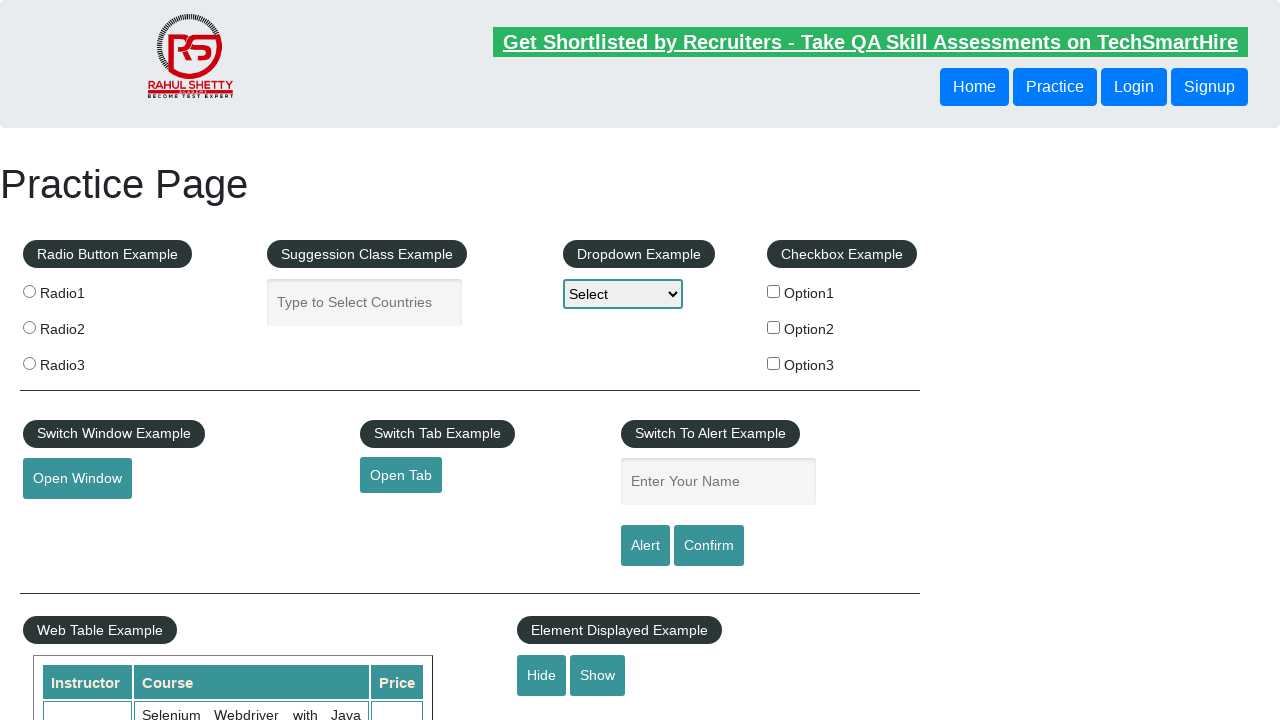

Clicked show button to display text element at (598, 675) on #show-textbox
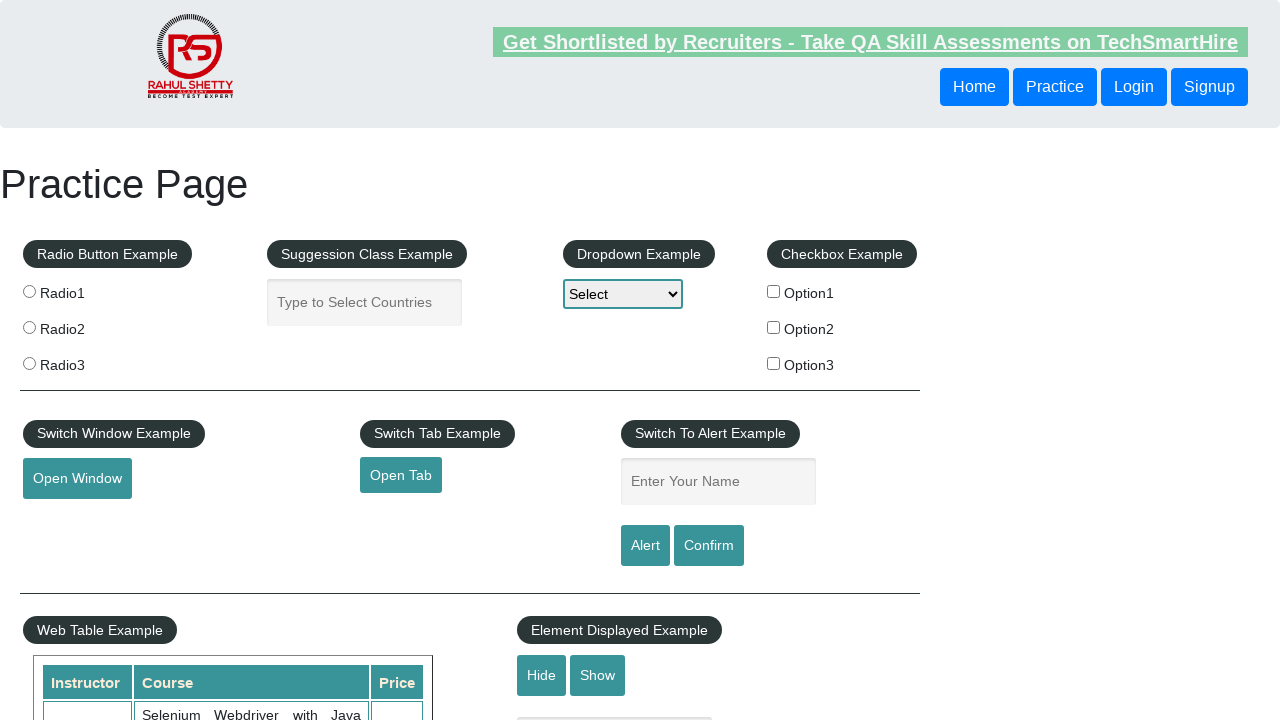

Verified displayed text element is visible again
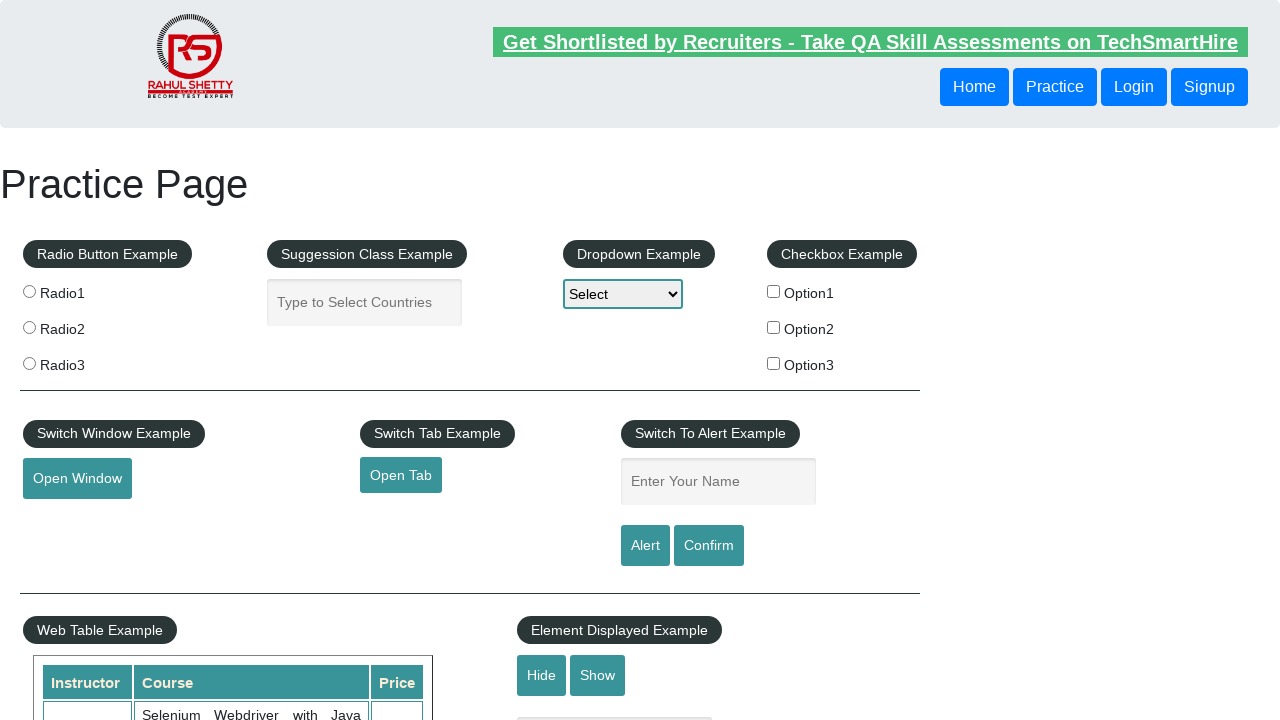

Set up dialog handler to accept all dialogs
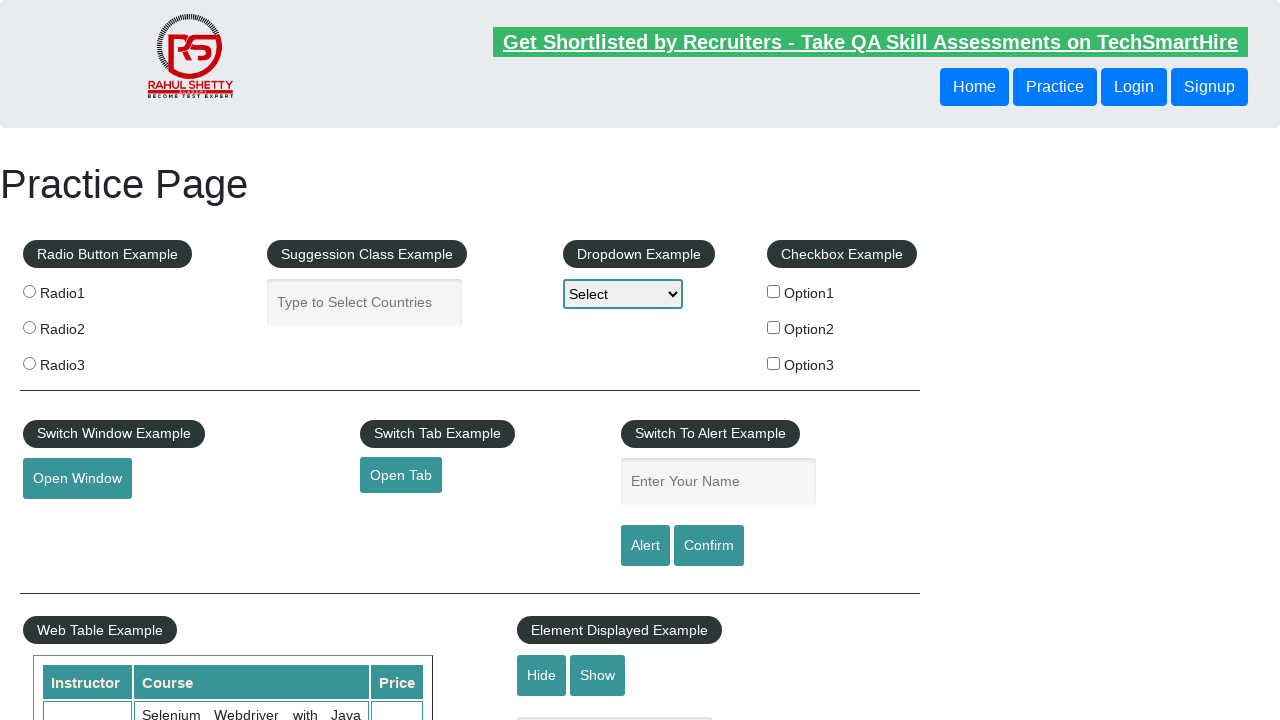

Clicked confirm button which triggered and accepted a dialog at (709, 546) on #confirmbtn
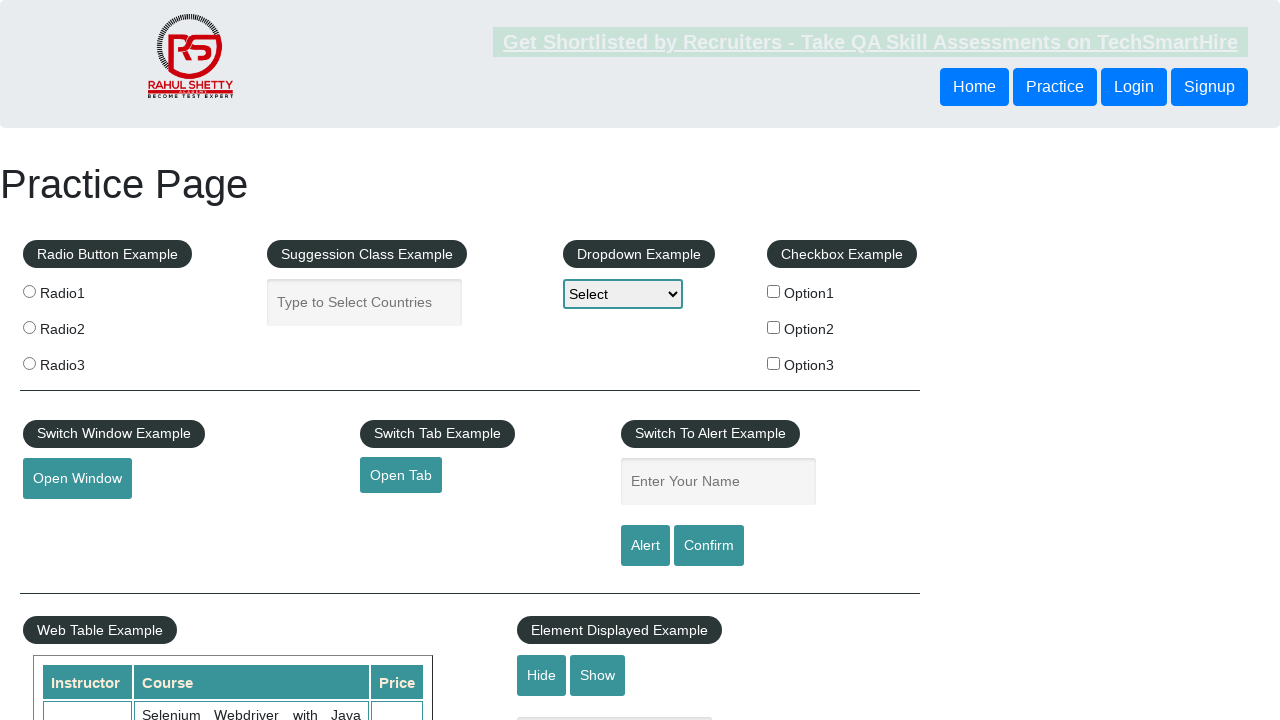

Performed mouse hover action on hover element at (83, 361) on #mousehover
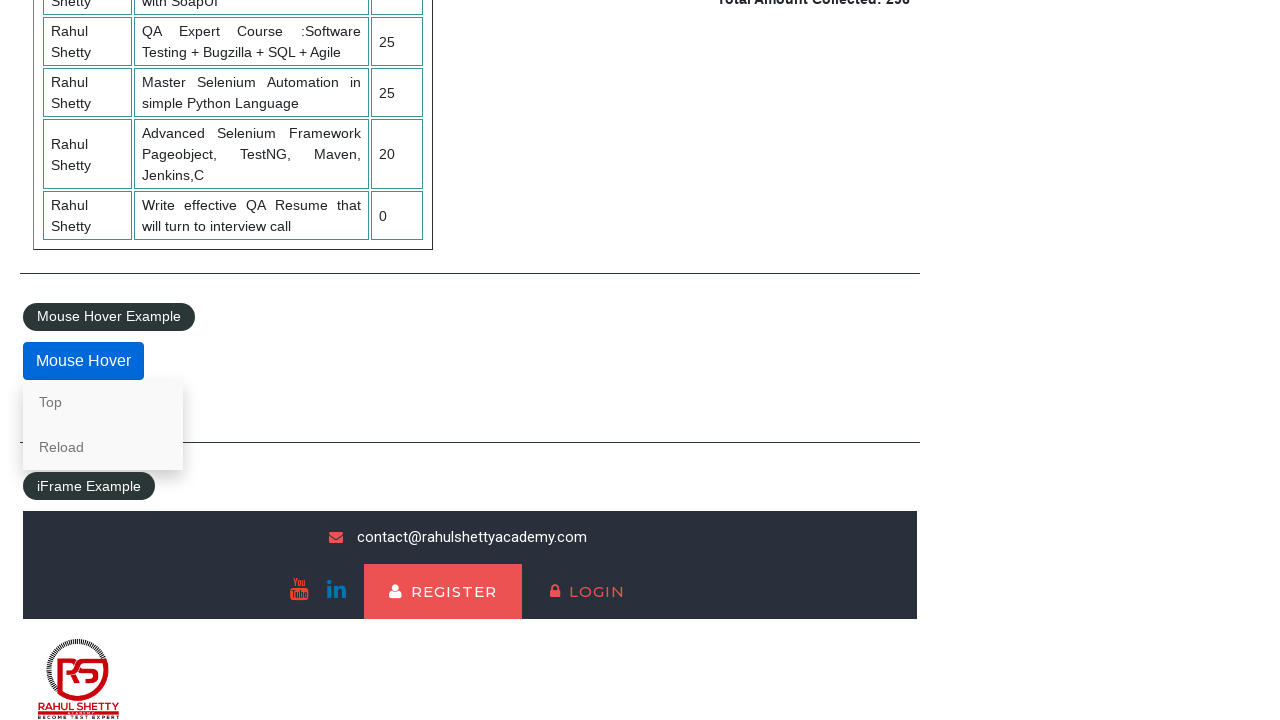

Located iframe element with id 'courses-iframe'
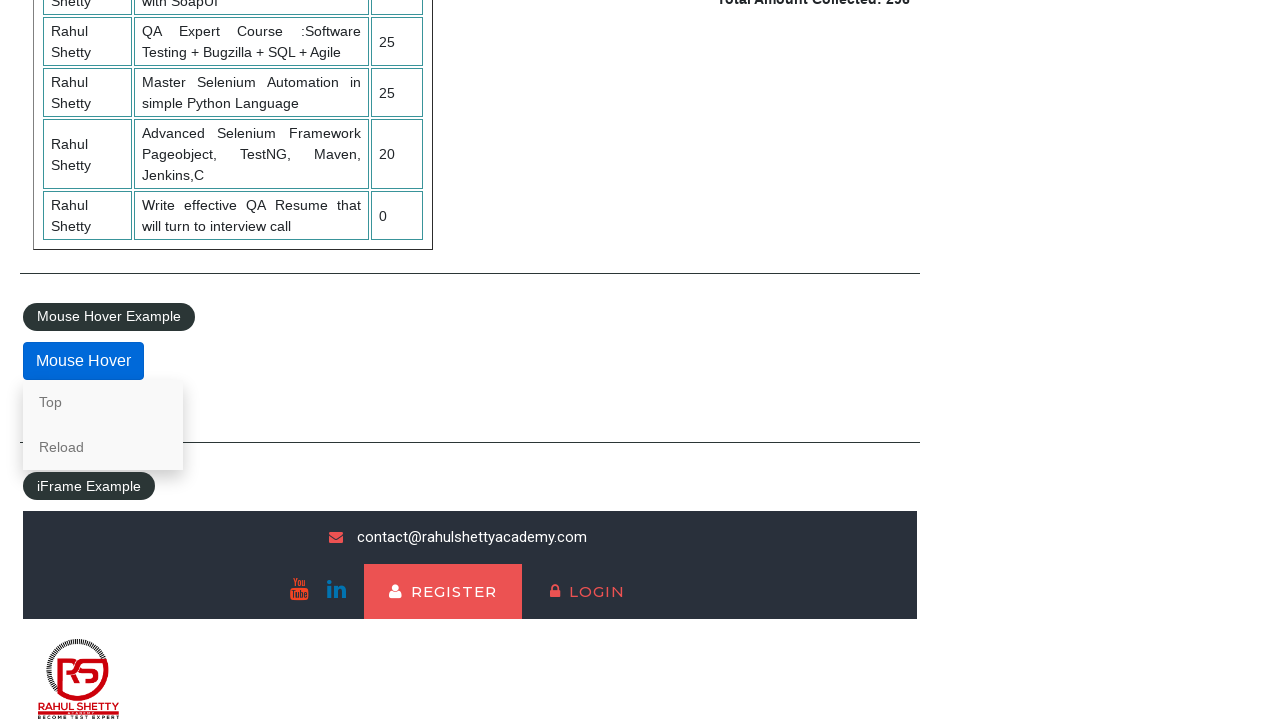

Clicked lifetime access link inside iframe at (307, 675) on #courses-iframe >> internal:control=enter-frame >> li a[href*='lifetime-access']
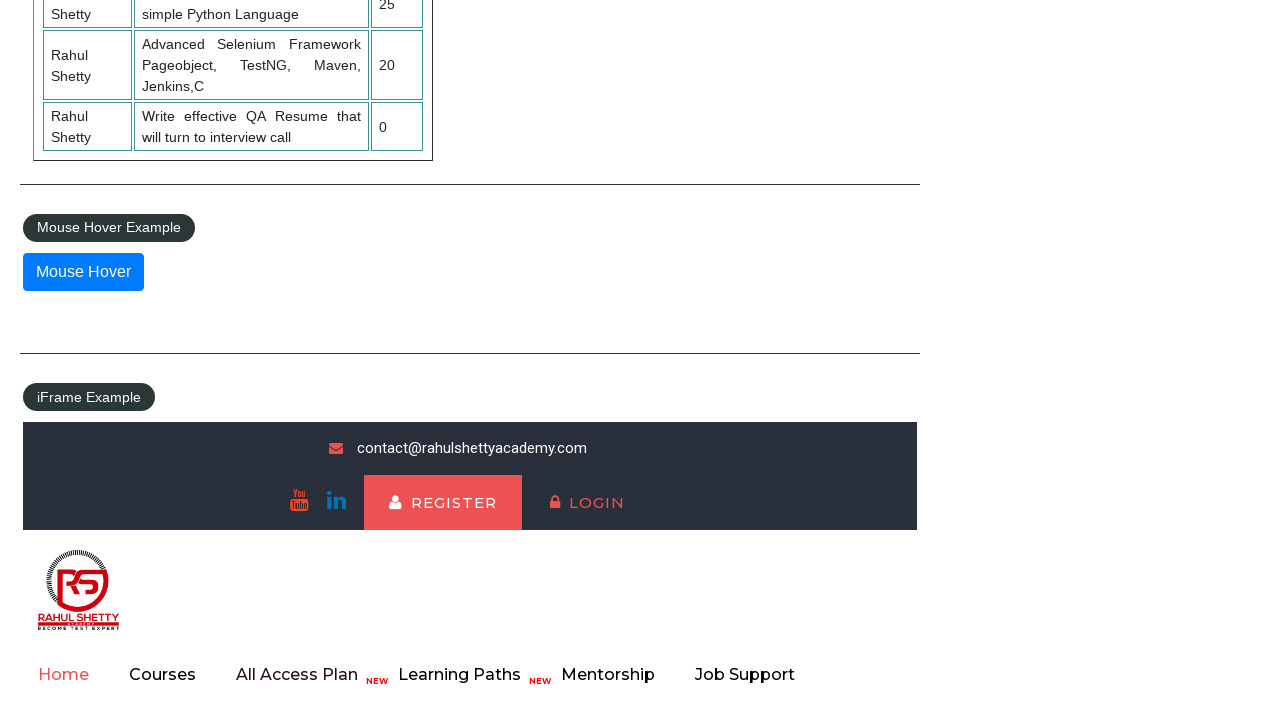

Retrieved text content from iframe element: 'Join 13,522 Happy Subscibers!'
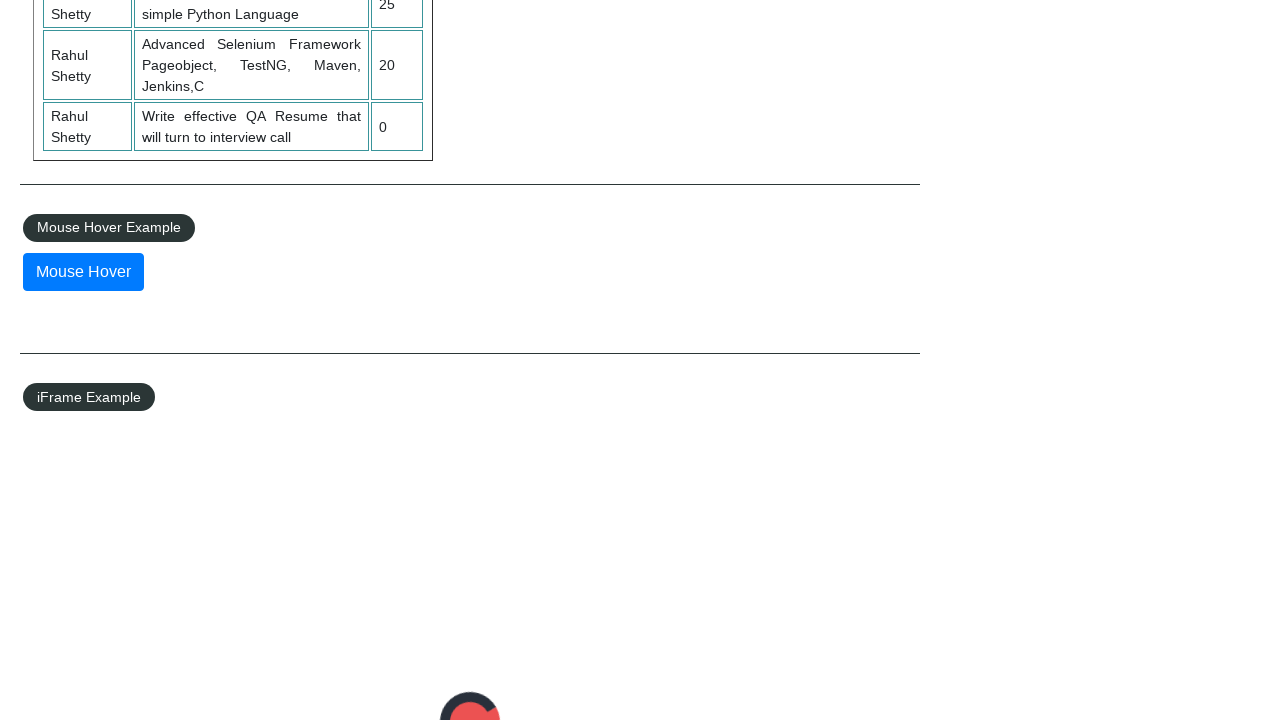

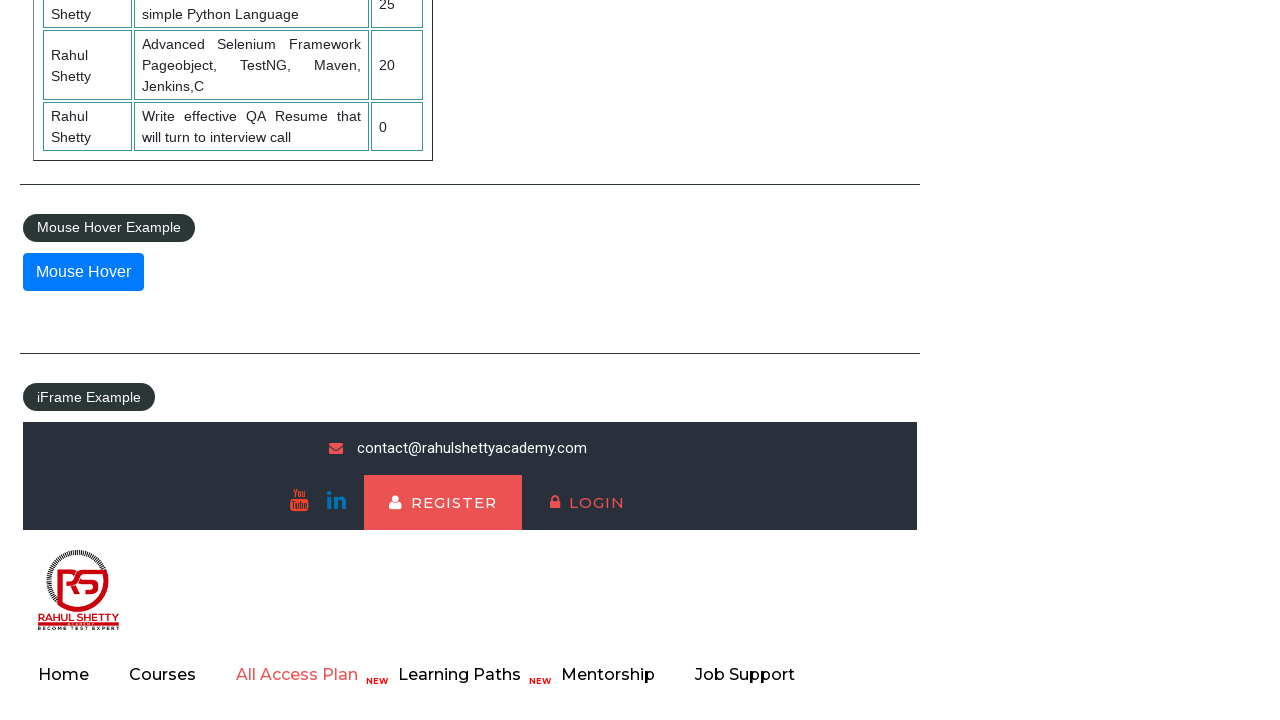